Tests the Directory page by navigating to it, clicking on Directory link, and verifying that business information is displayed correctly

Starting URL: https://ggosdinski.github.io/cse270/index.html

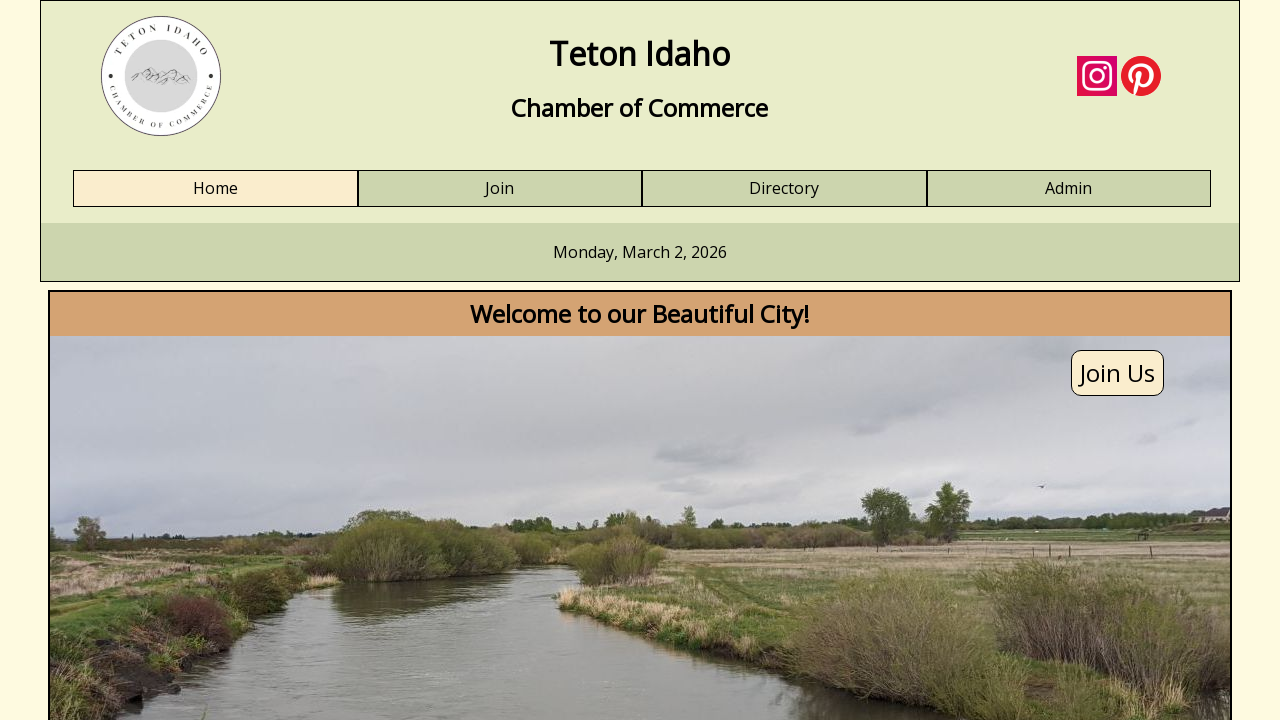

Directory link is present on the page
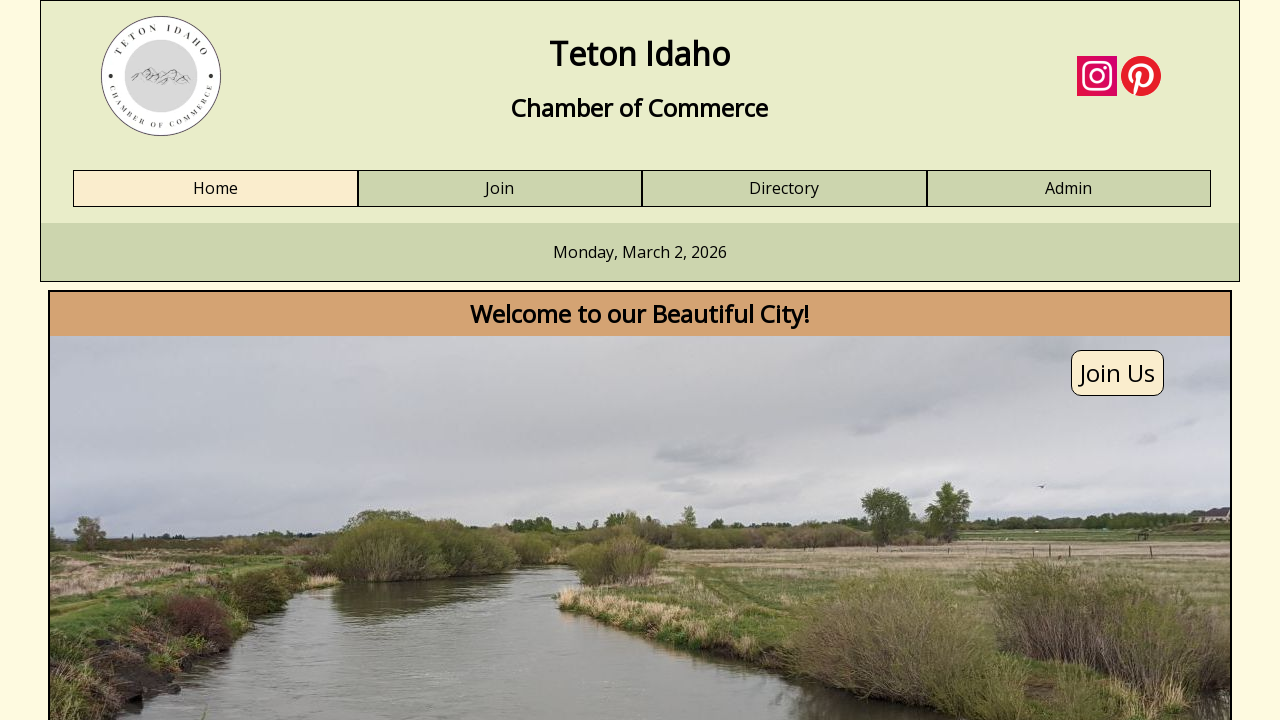

Clicked Directory link to navigate to Directory page at (784, 189) on a:has-text('Directory')
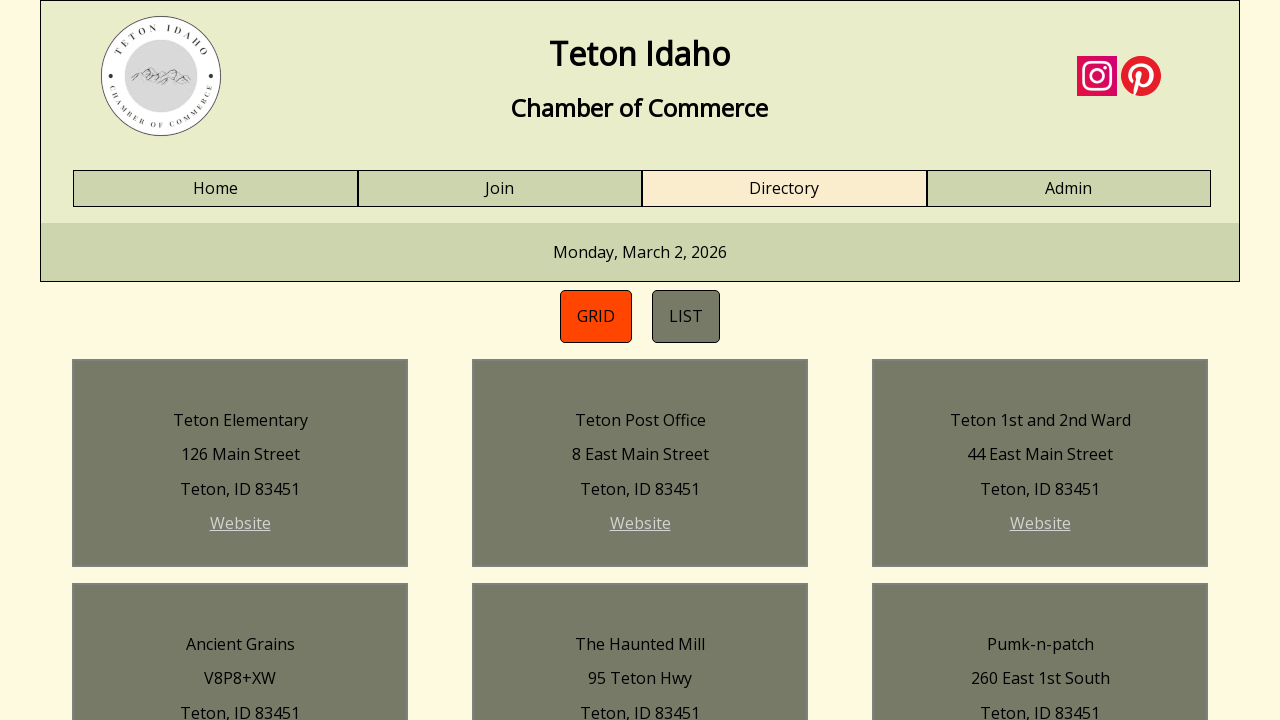

Business information is displayed on the Directory page
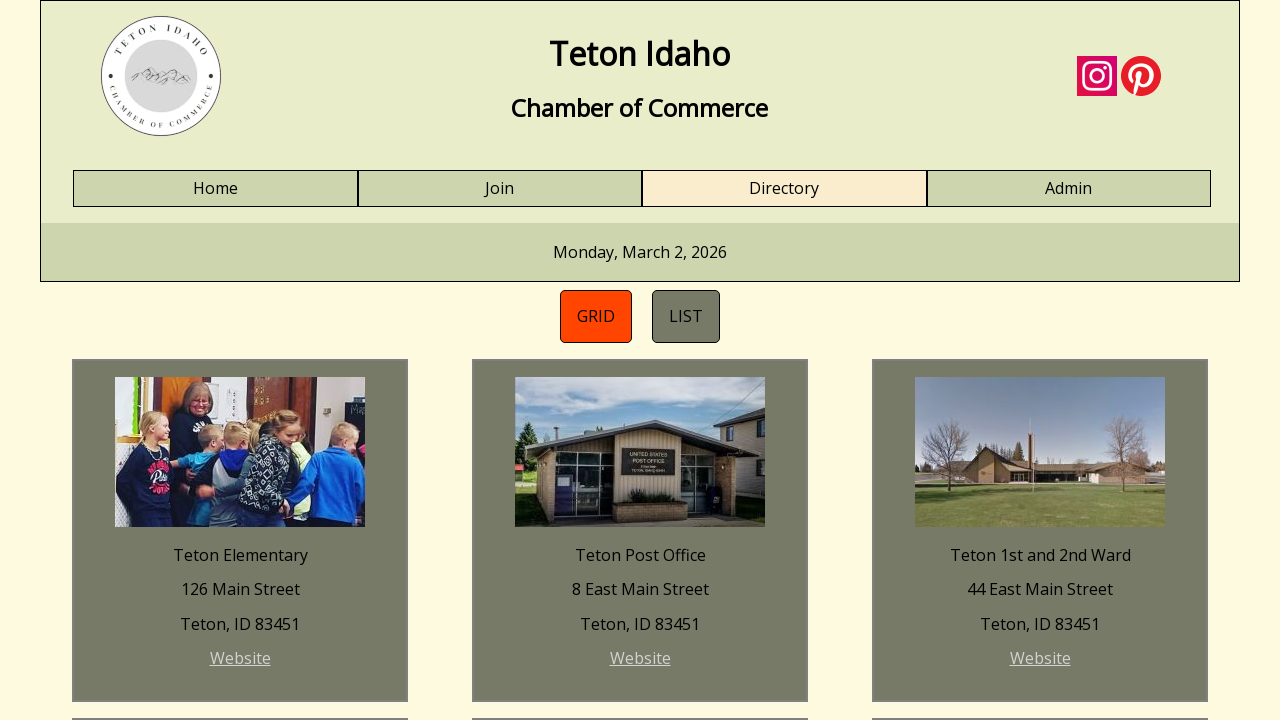

Clicked on directory list element at (686, 316) on #directory-list
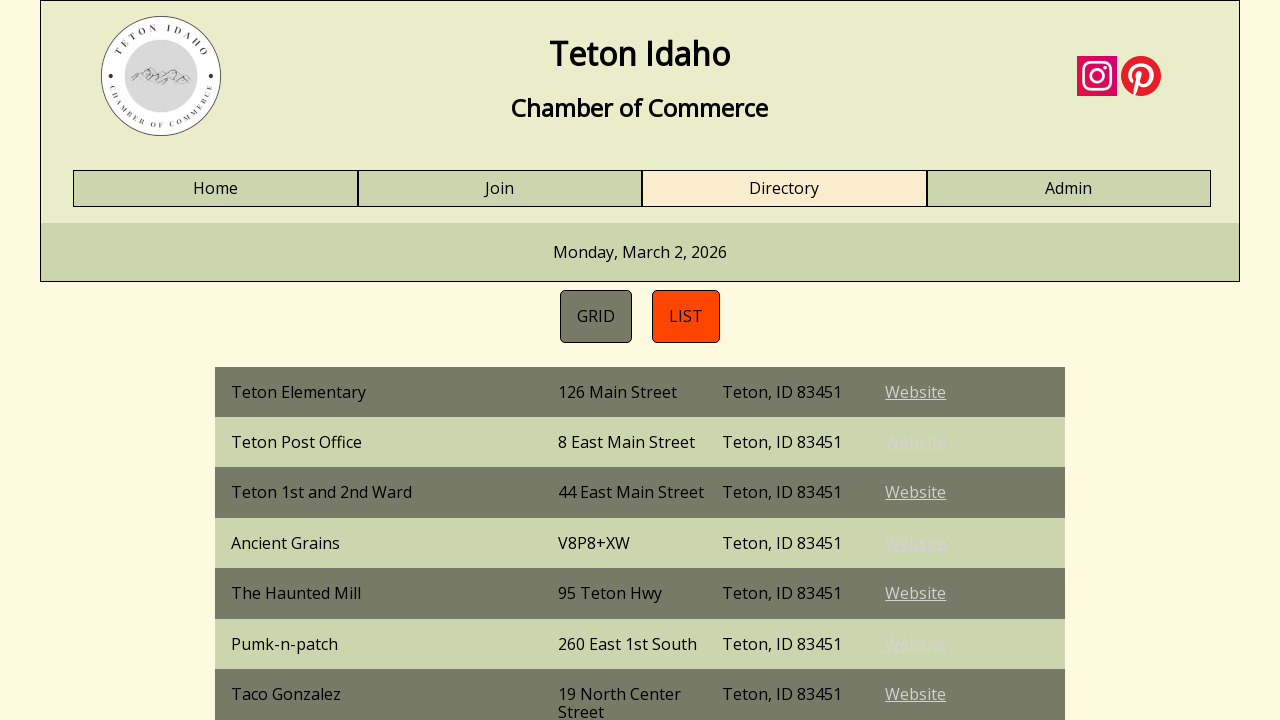

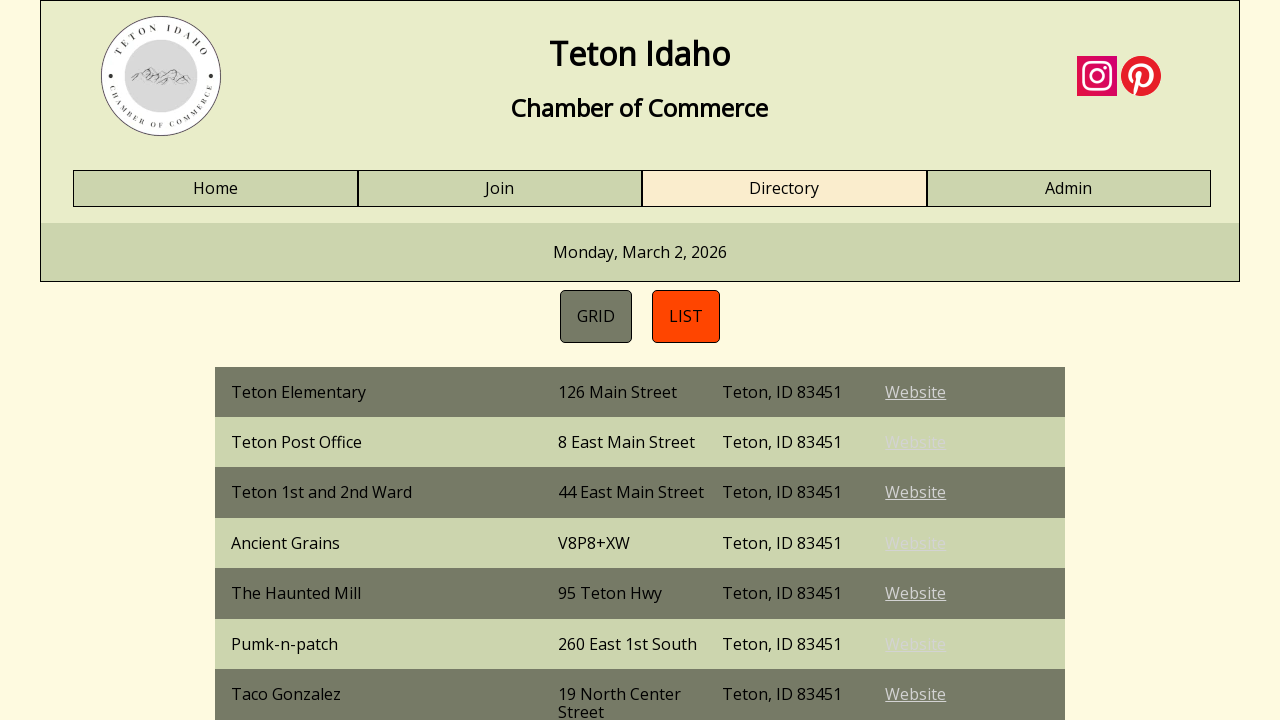